Tests drag and drop functionality by dragging an element to a droppable target

Starting URL: http://jqueryui.com/droppable

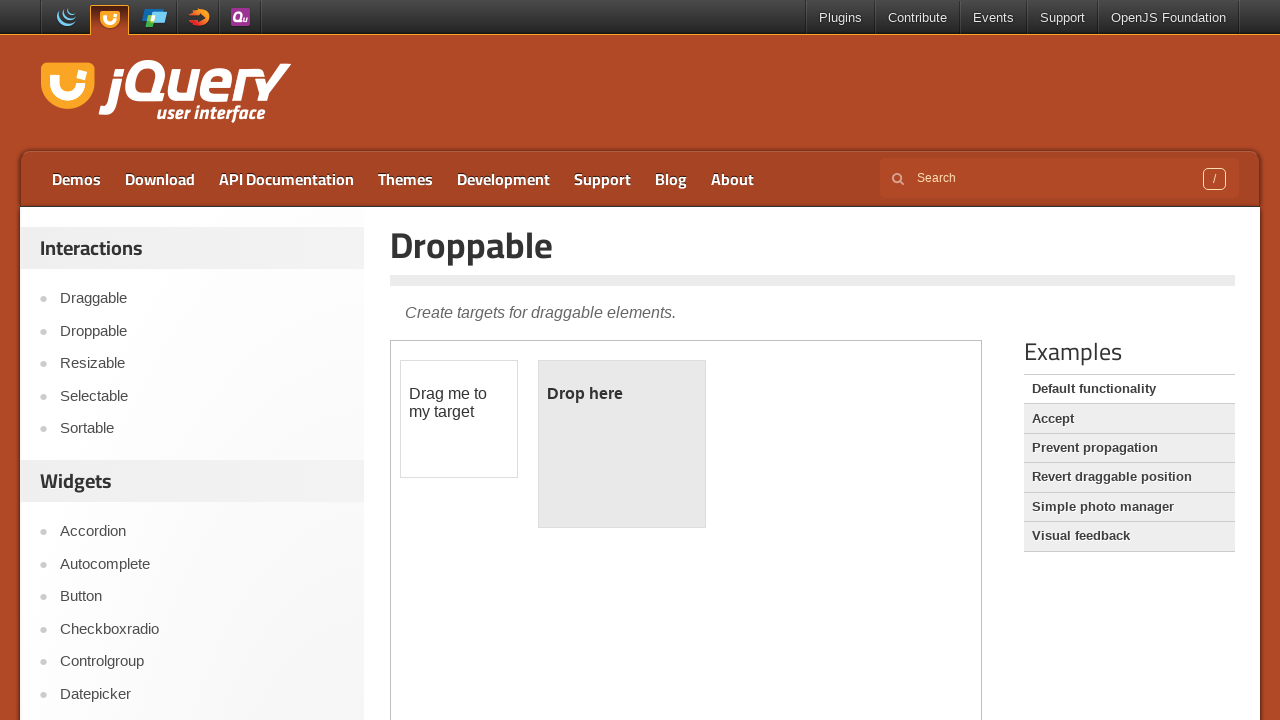

Located and switched to iframe
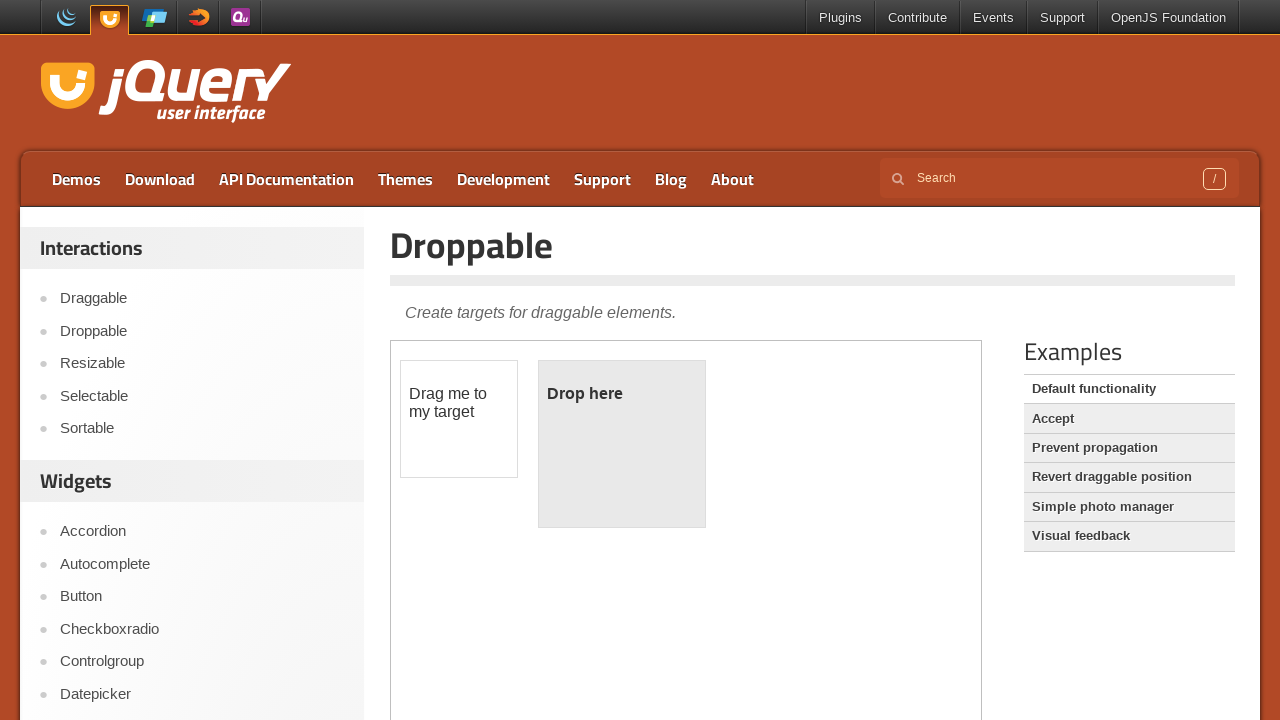

Located draggable element
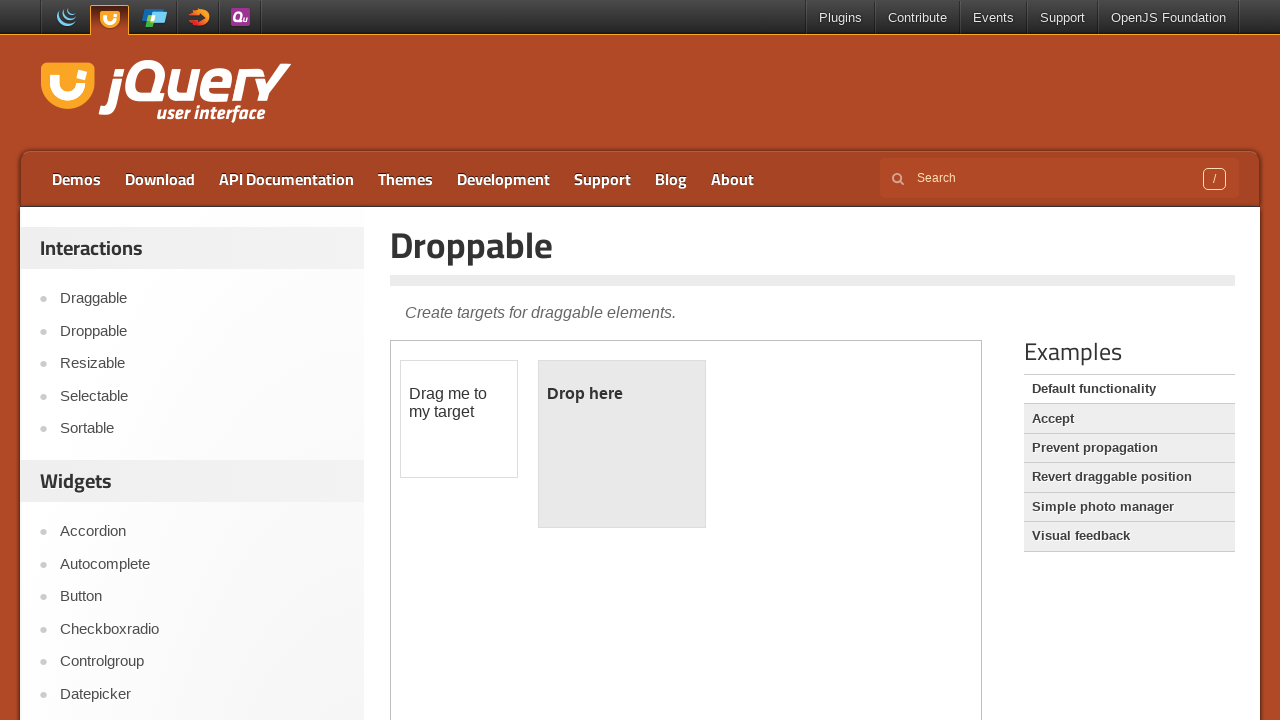

Located droppable target element
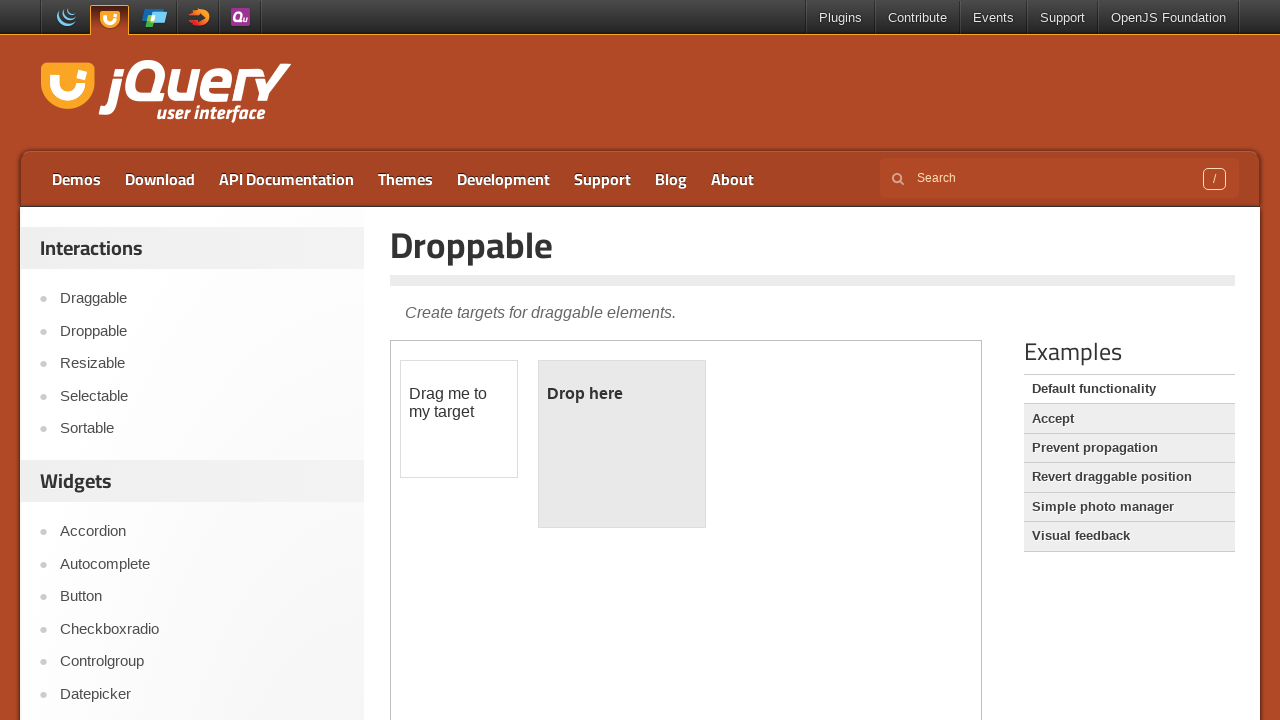

Dragged element to droppable target at (622, 444)
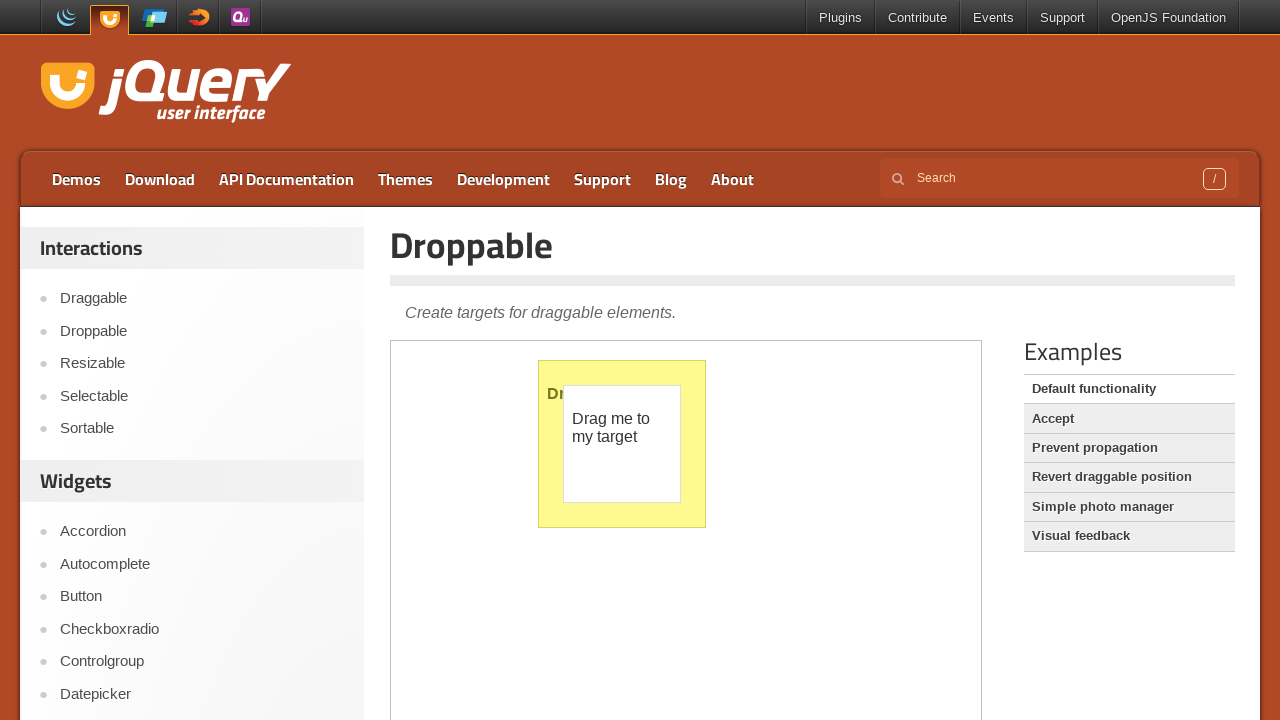

Verified drop occurred - success message appeared in droppable area
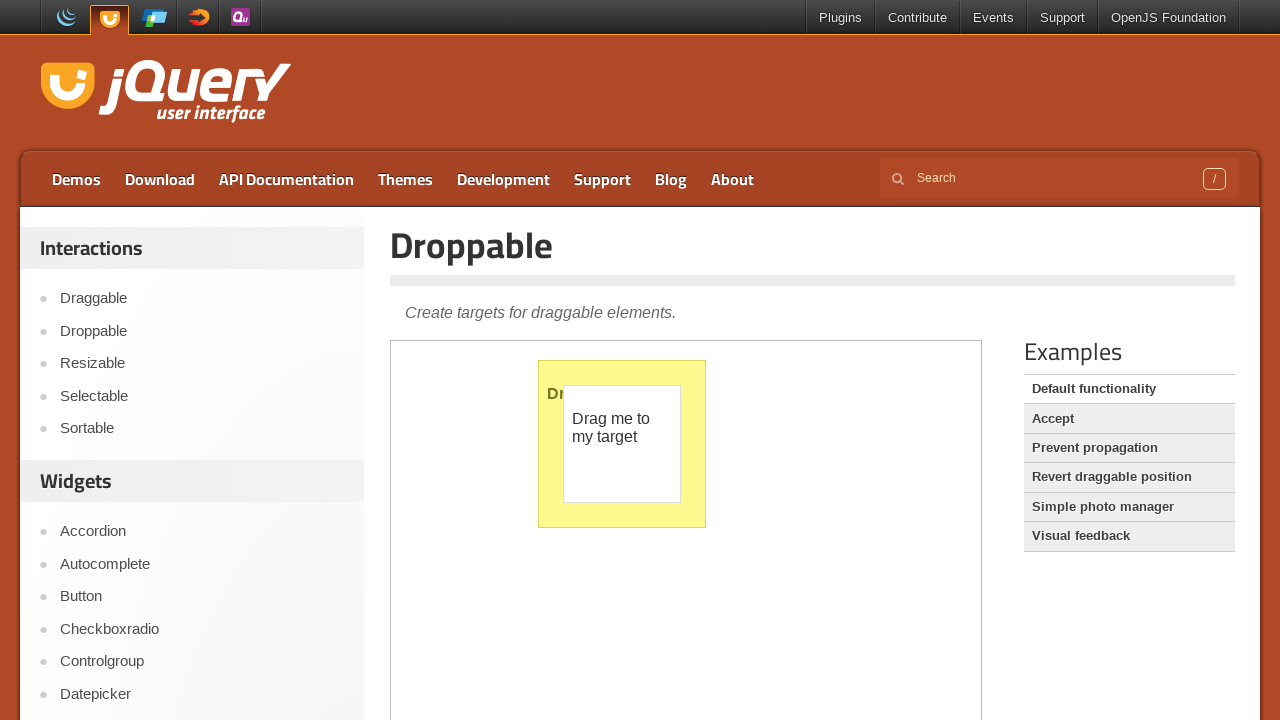

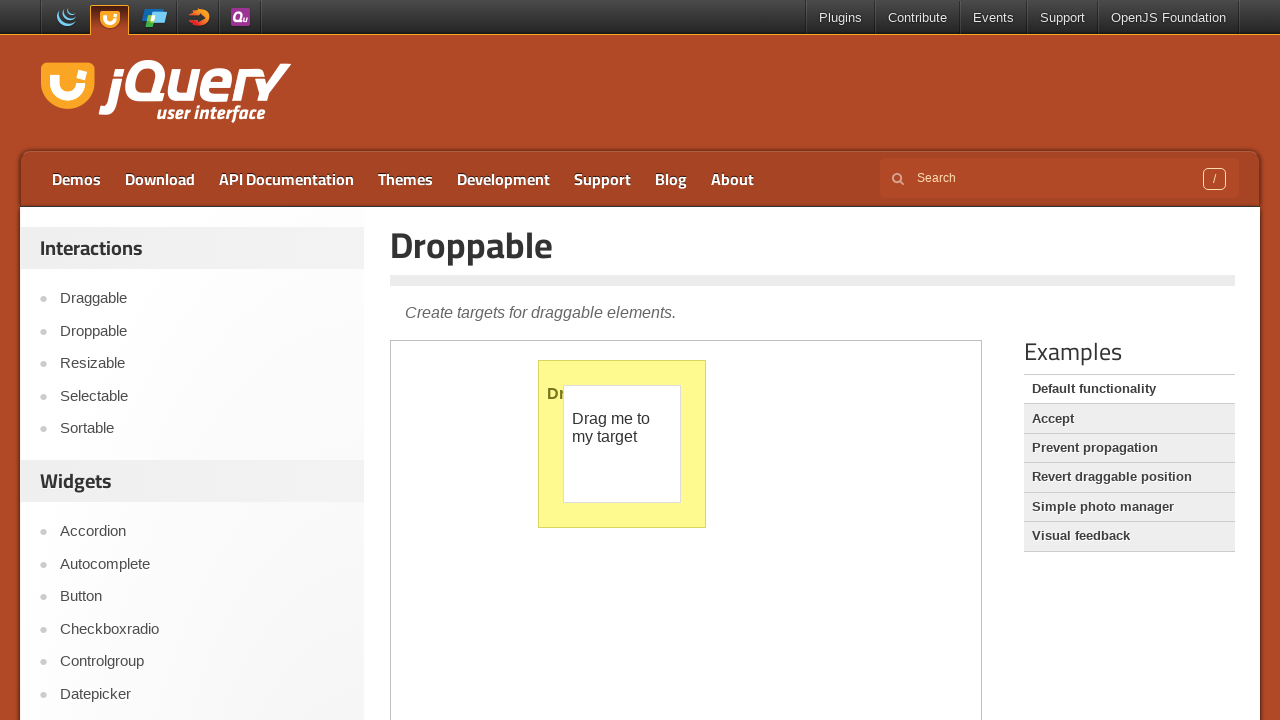